Tests window/tab handling by opening a new tab, switching to it, interacting with an alert box, then switching back to the parent window and filling a form field

Starting URL: https://www.hyrtutorials.com/p/window-handles-practice.html

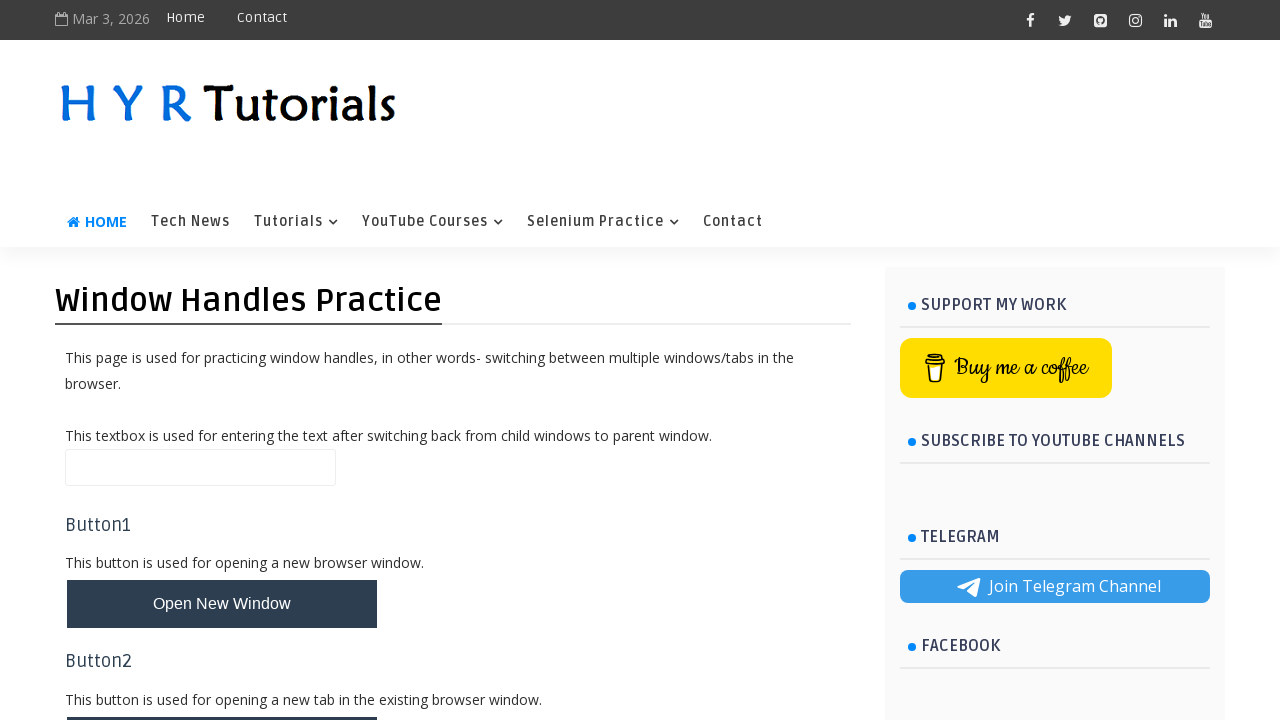

Clicked button to open new tab at (222, 696) on #newTabBtn
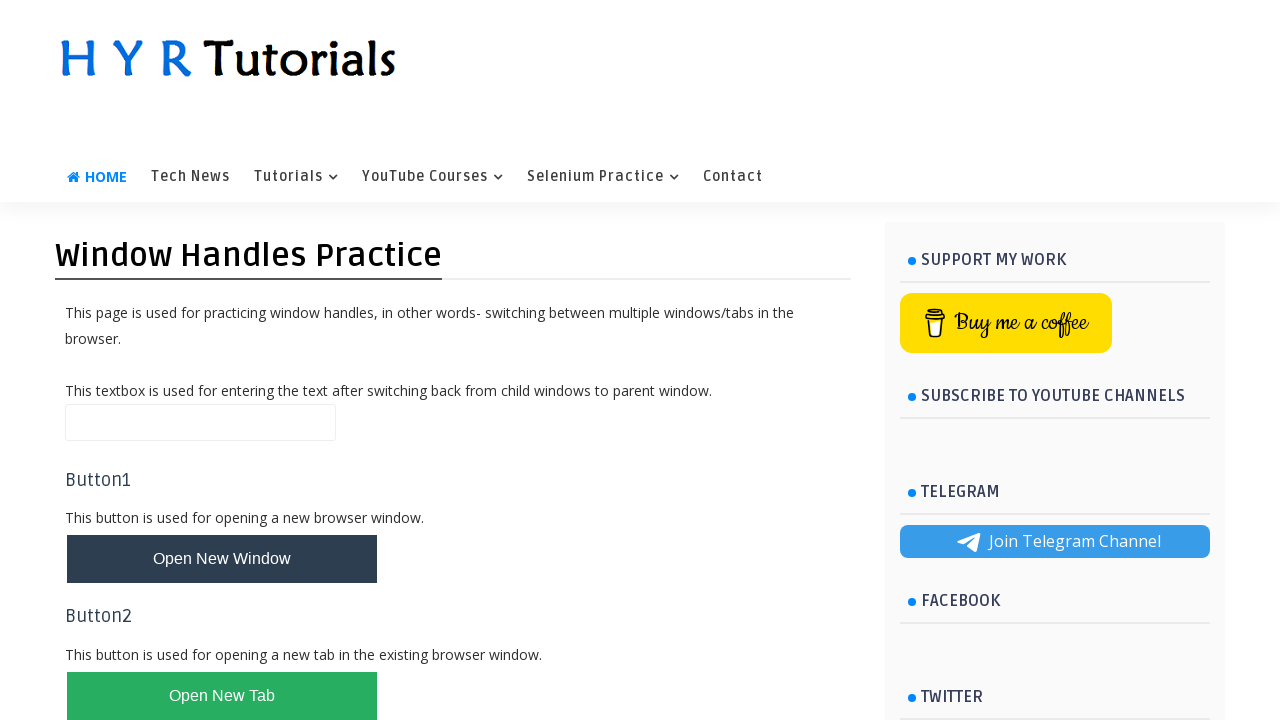

New tab page object acquired
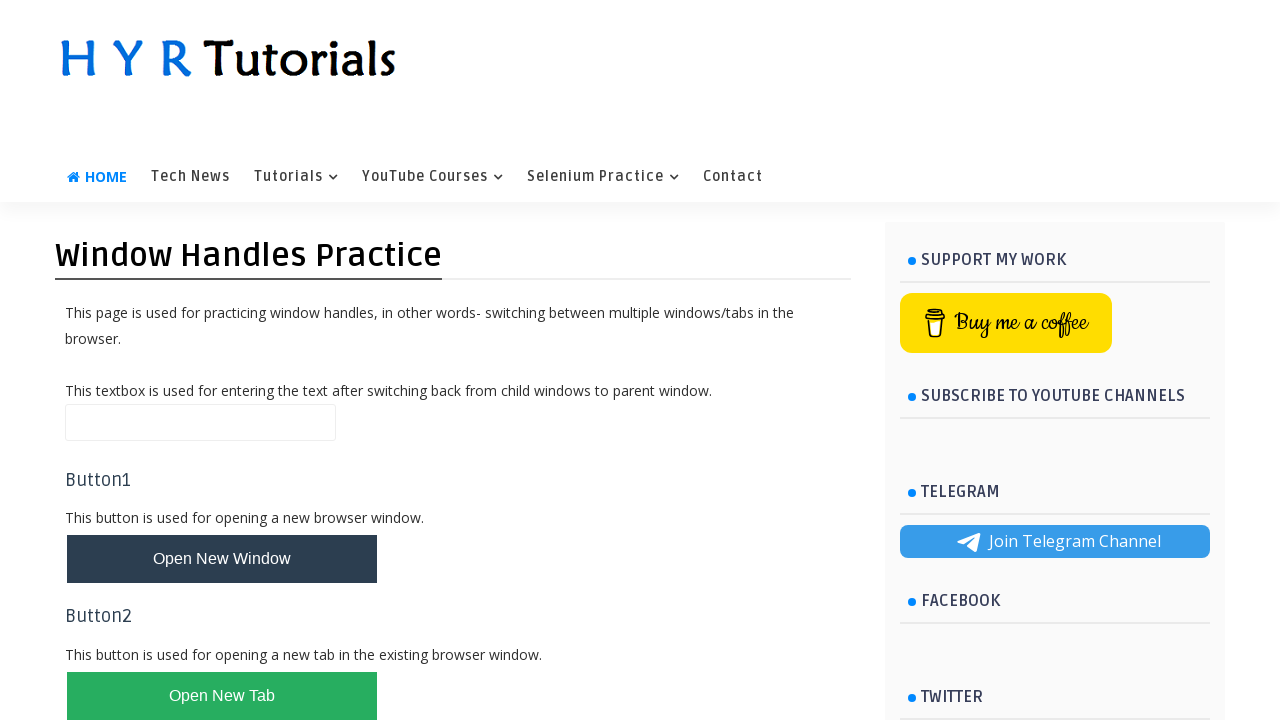

New tab page fully loaded
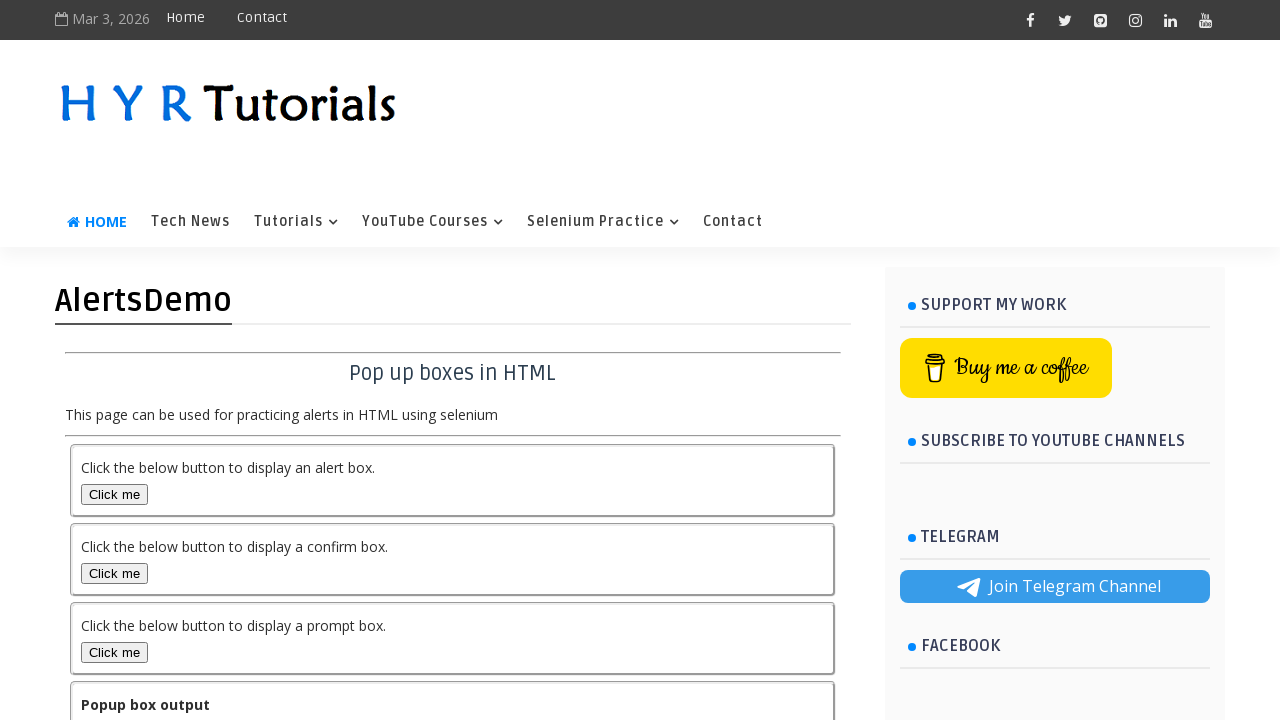

Dialog handler registered to accept alerts on new tab
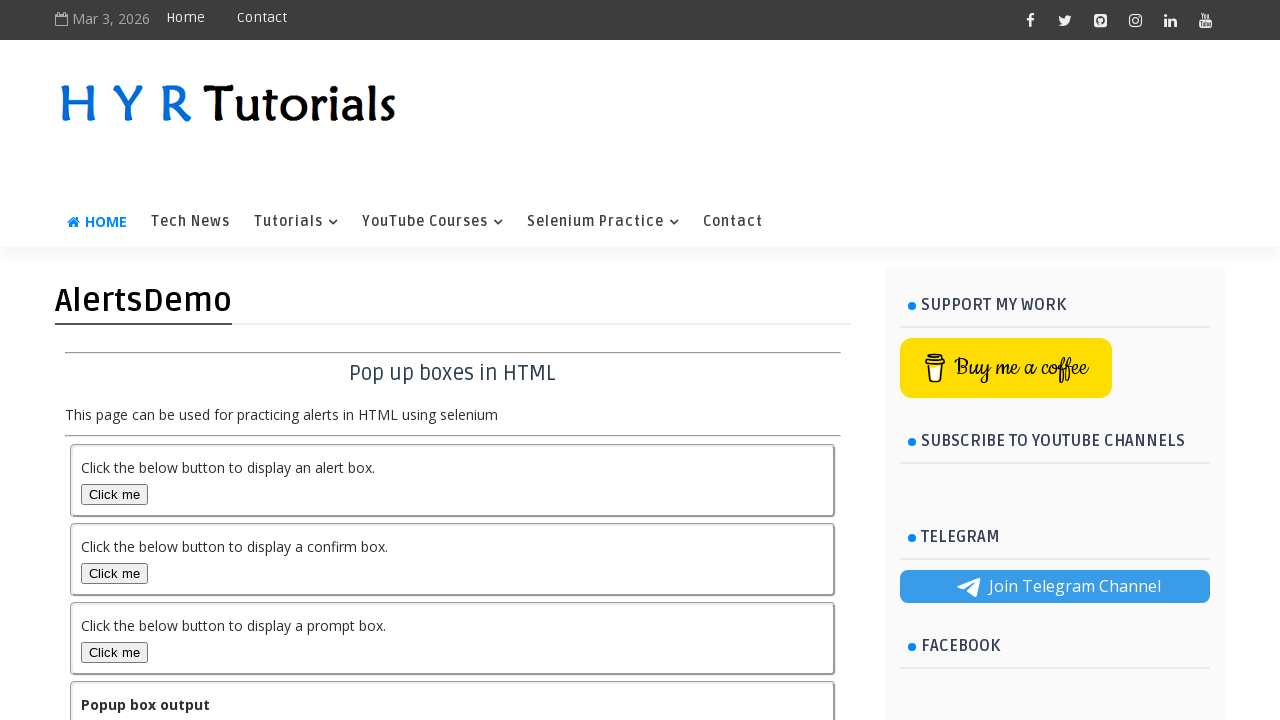

Clicked alert box button on new tab at (114, 494) on #alertBox
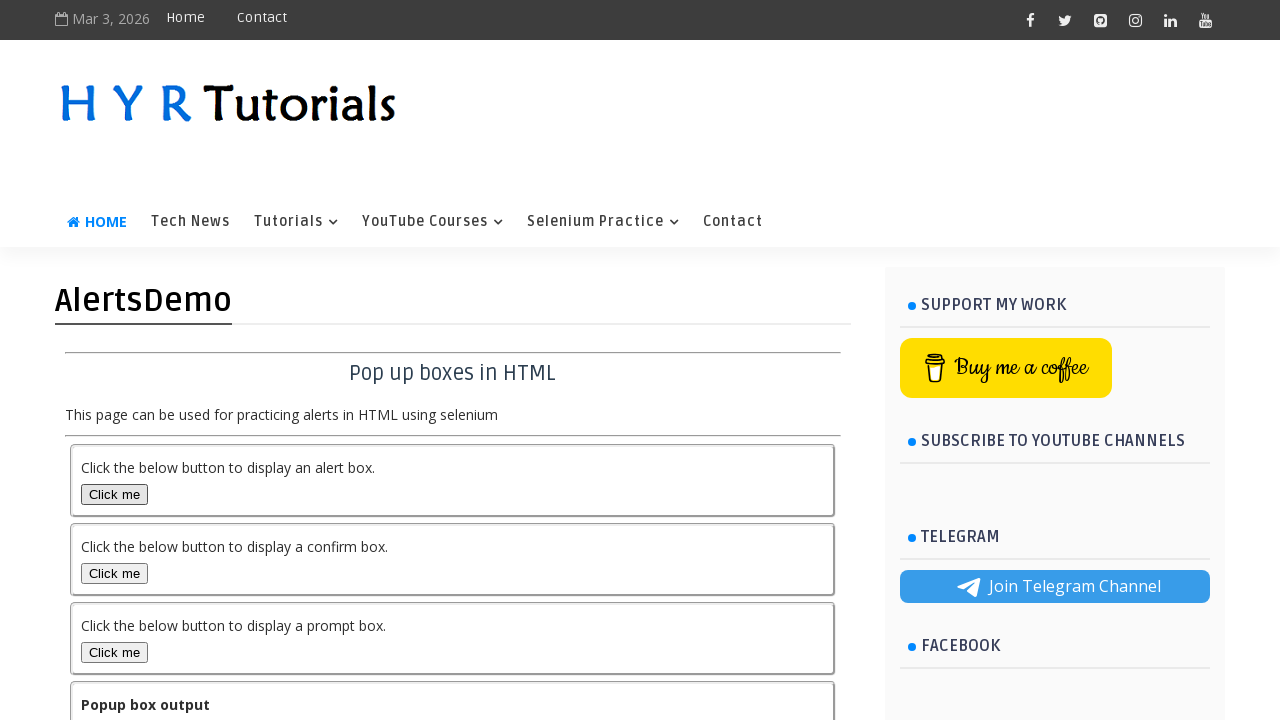

Alert accepted and output element appeared on new tab
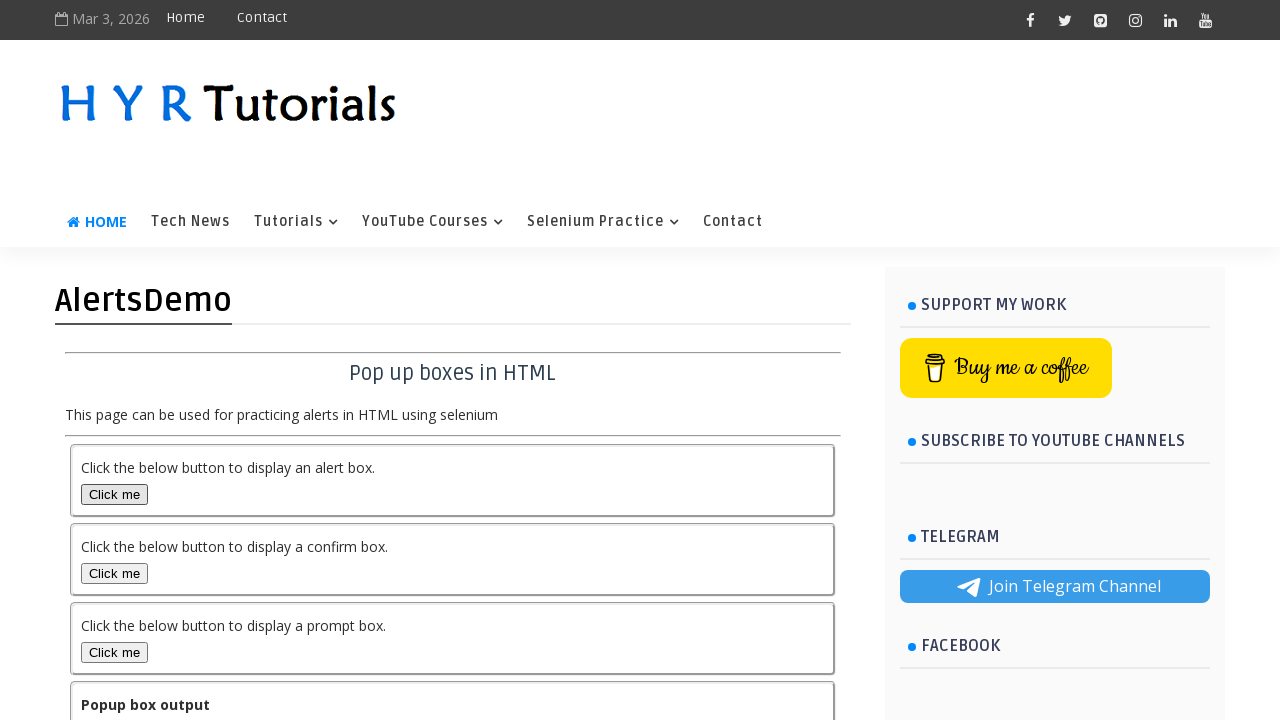

Switched focus back to parent window
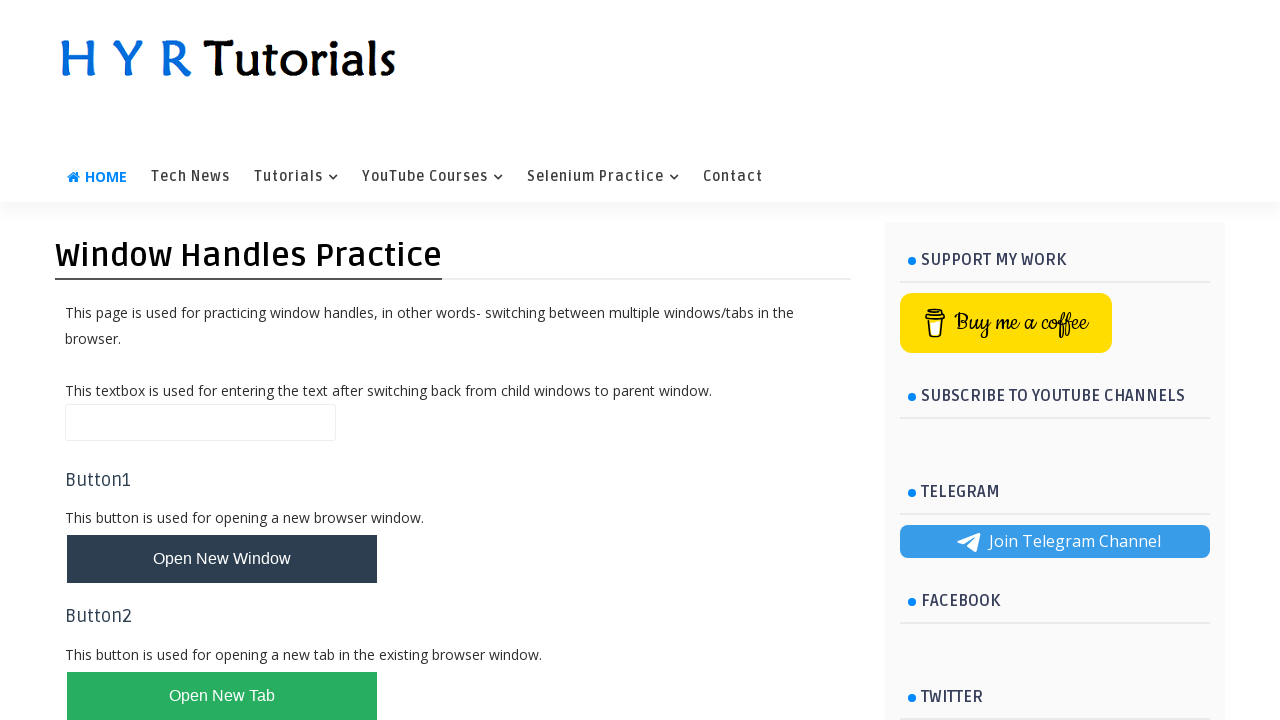

Filled name field with 'Reddy' on parent window on #name
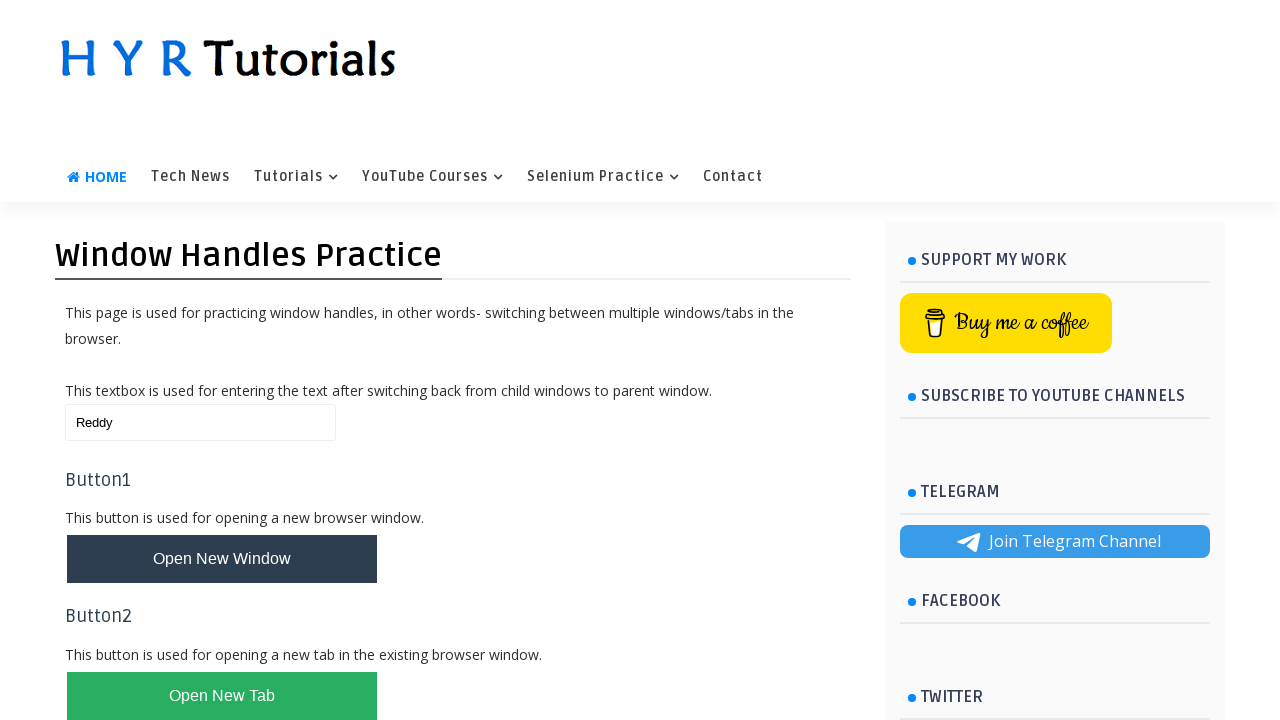

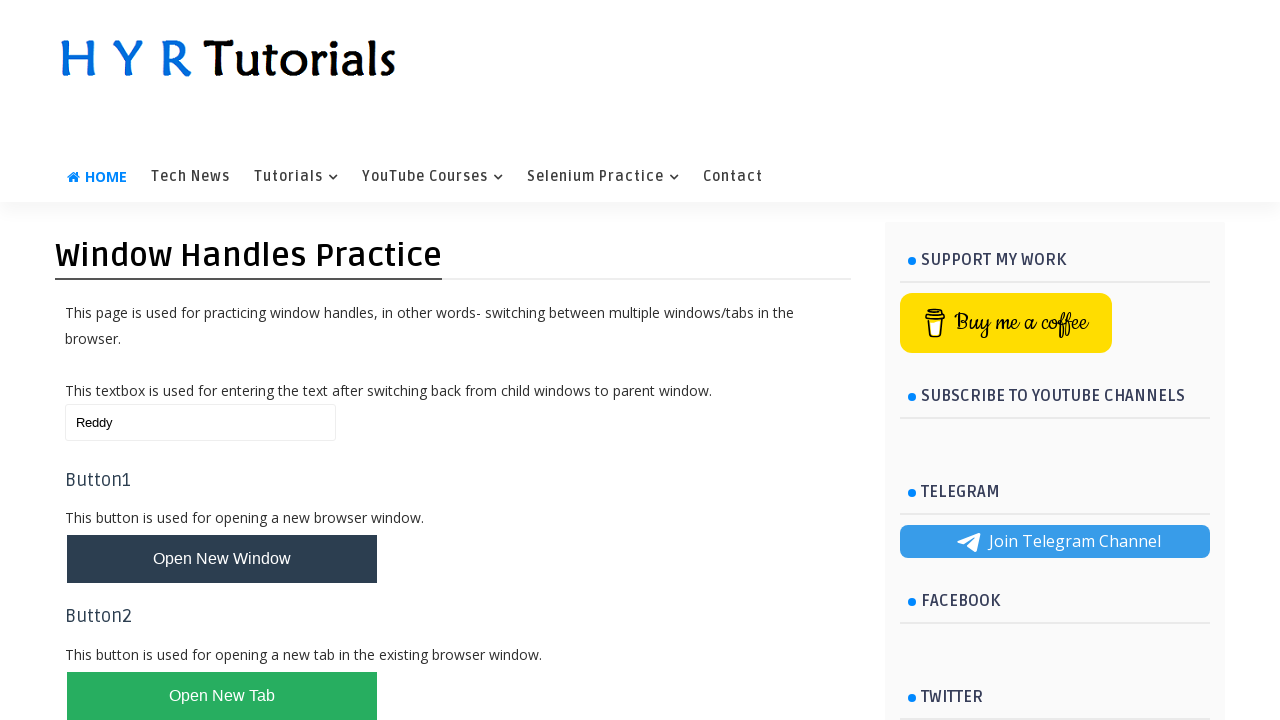